Tests the complete purchase flow by adding an item to cart, placing an order, filling payment details, and completing the purchase

Starting URL: https://www.demoblaze.com/

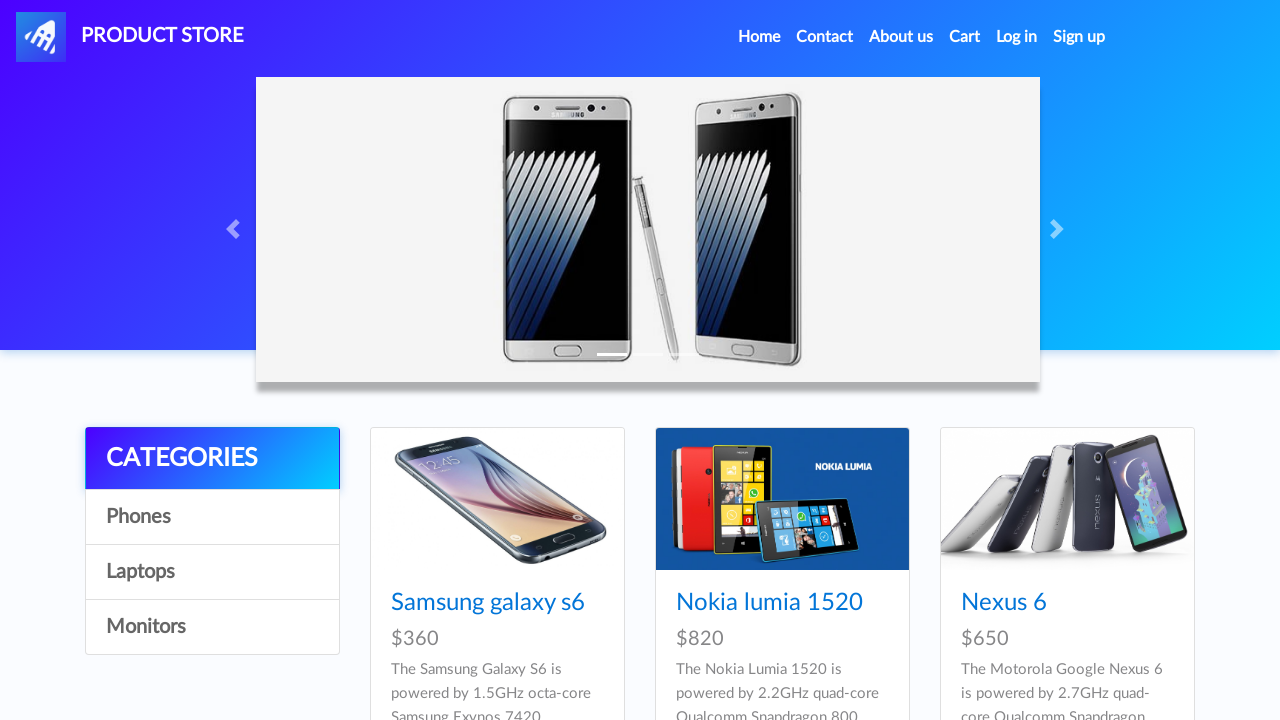

Clicked on Sony vaio i7 product item at (1024, 361) on xpath=//*[@id='tbodyid']/div[9]/div/div/h4/a
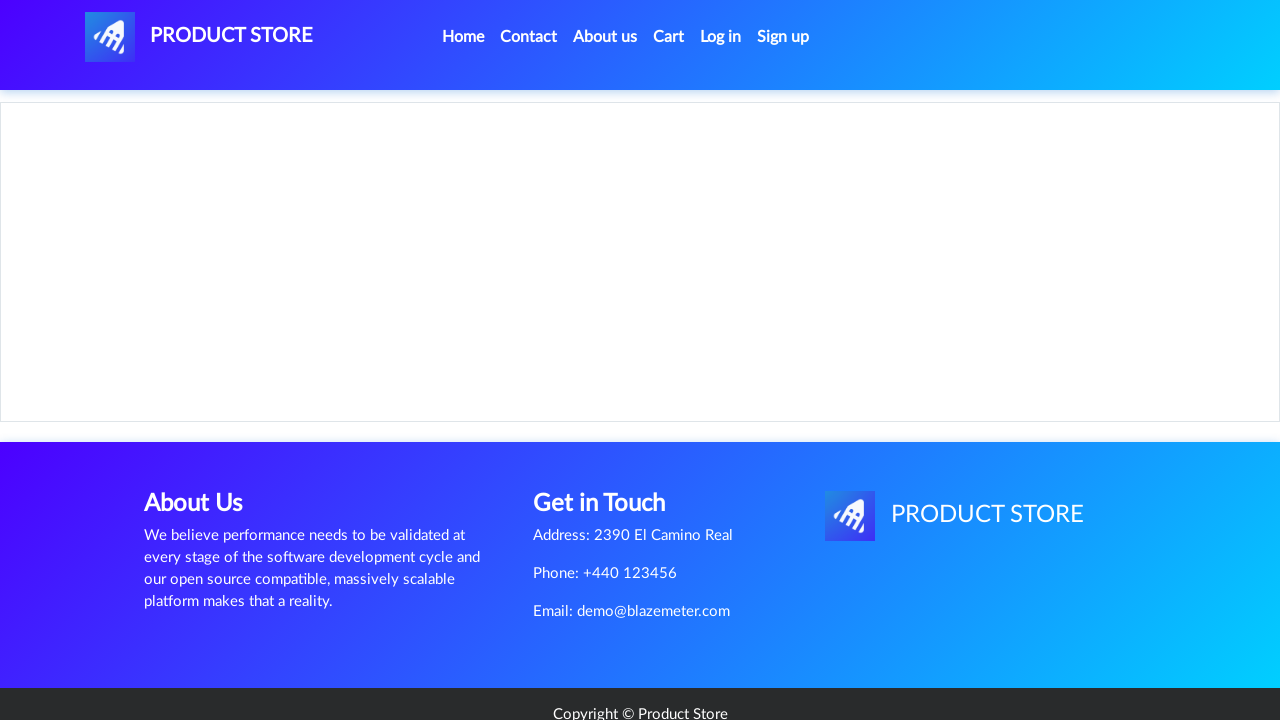

Product detail page loaded
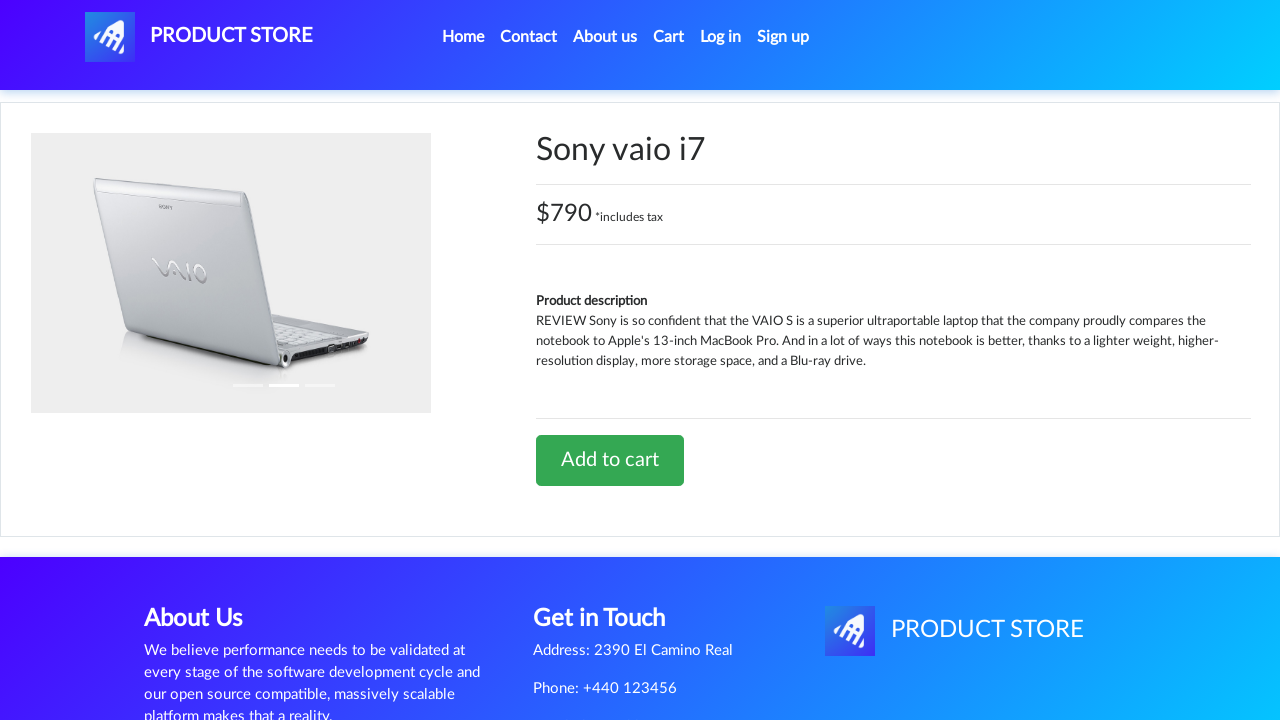

Clicked Add to cart button at (610, 460) on xpath=//*[@id='tbodyid']/div[2]/div/a
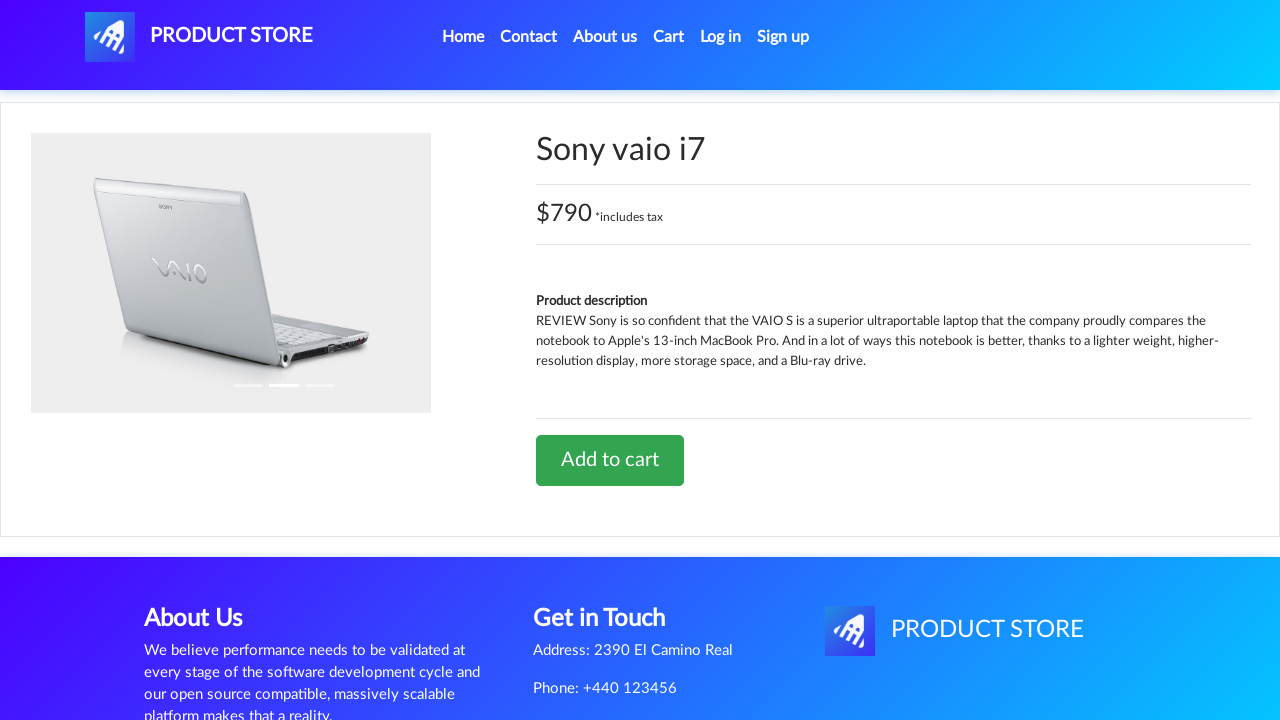

Accepted add to cart confirmation alert
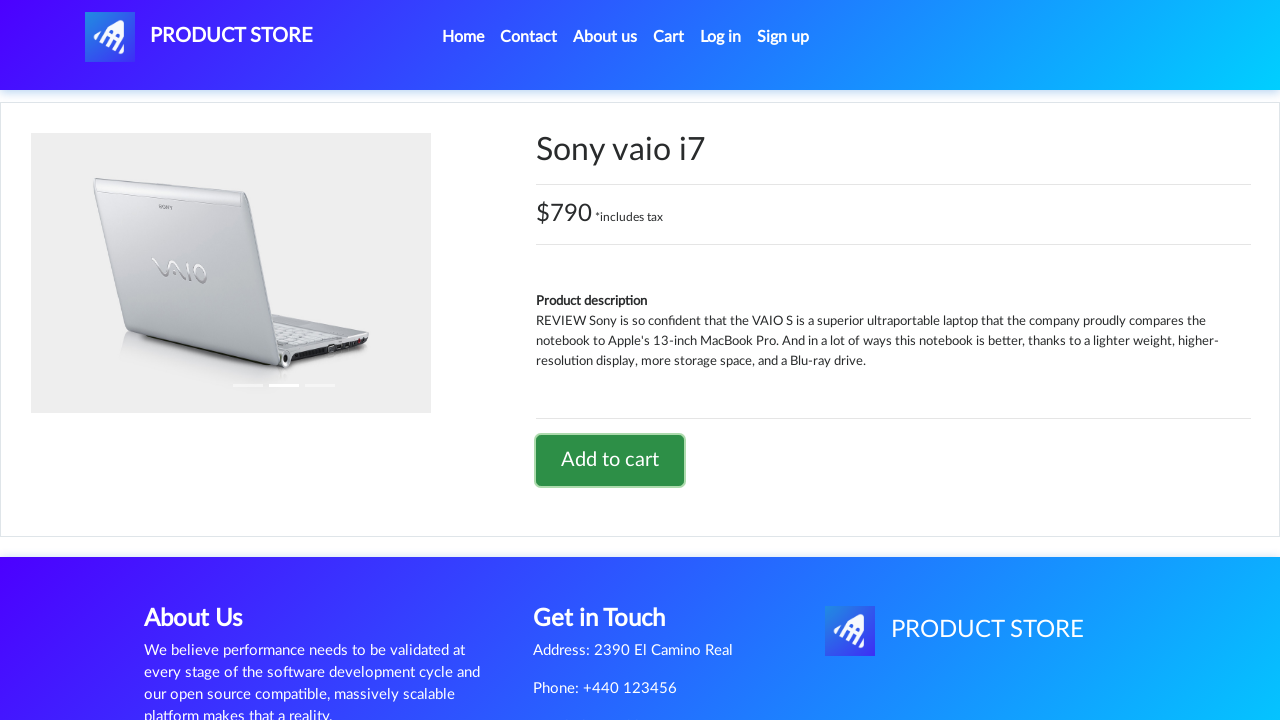

Clicked on Cart link at (669, 37) on #cartur
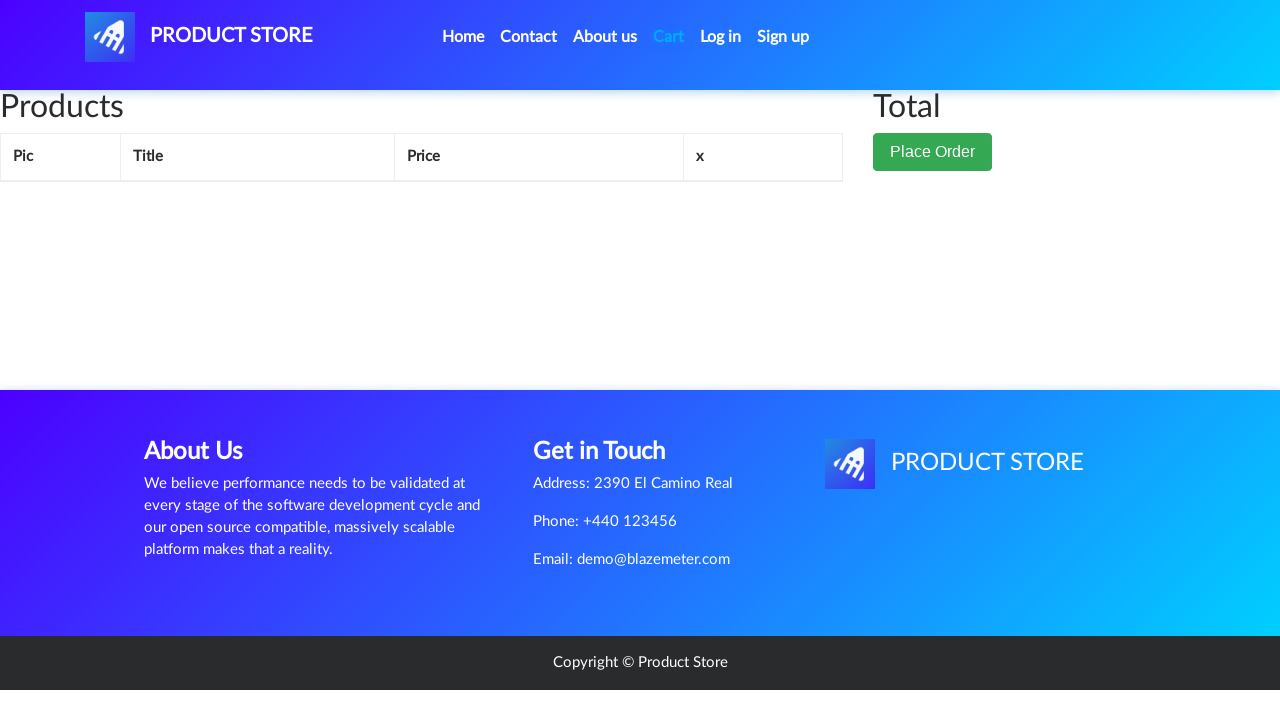

Cart page loaded with Place Order button visible
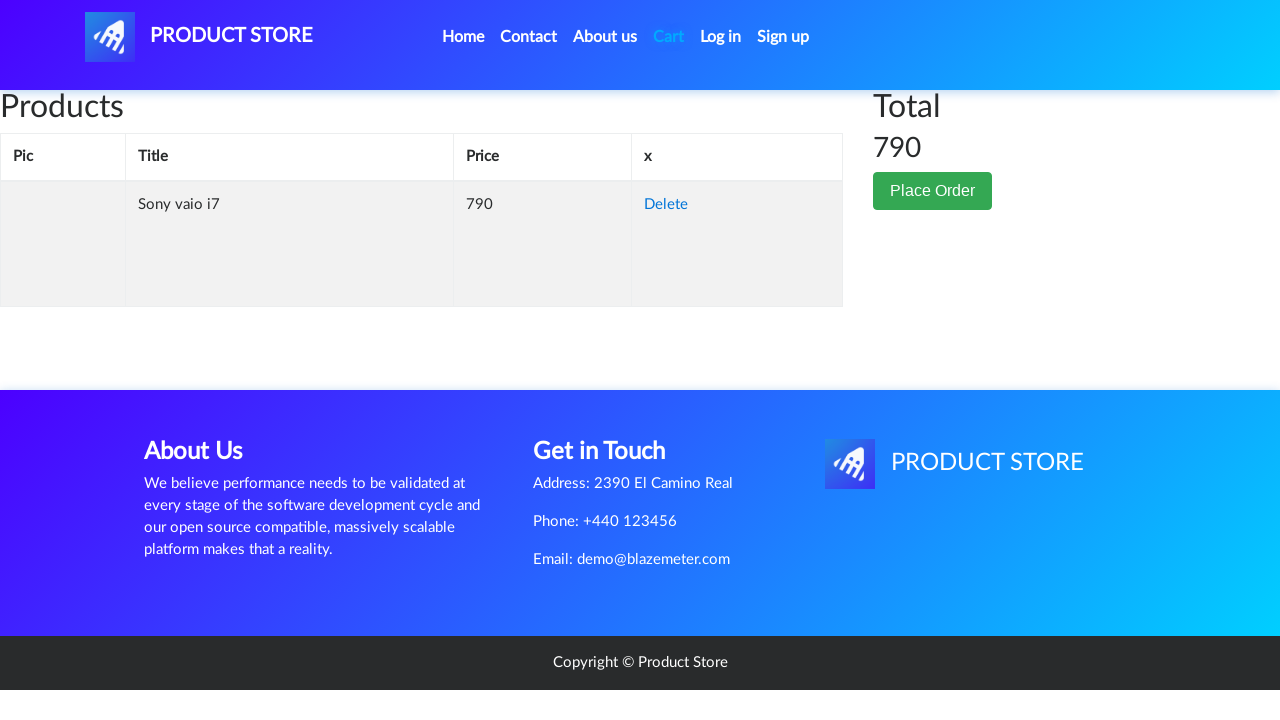

Clicked Place Order button at (933, 191) on xpath=//*[@id='page-wrapper']/div/div[2]/button
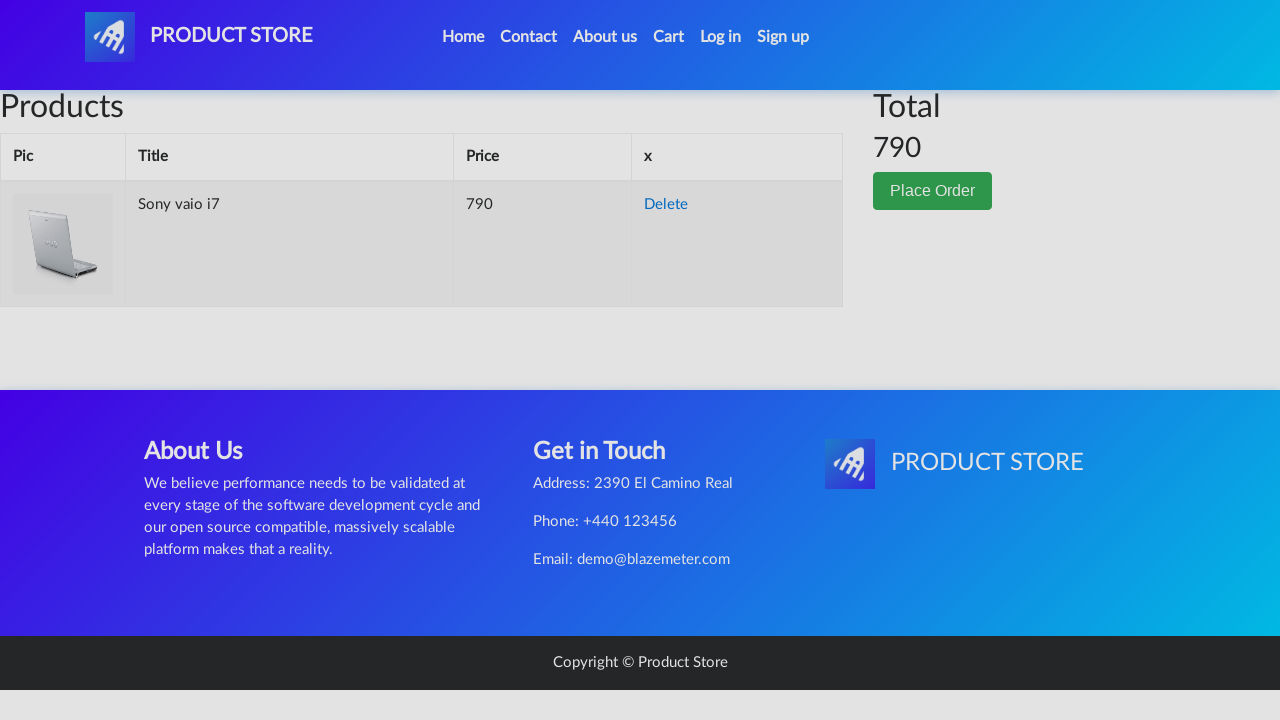

Order modal opened with payment form visible
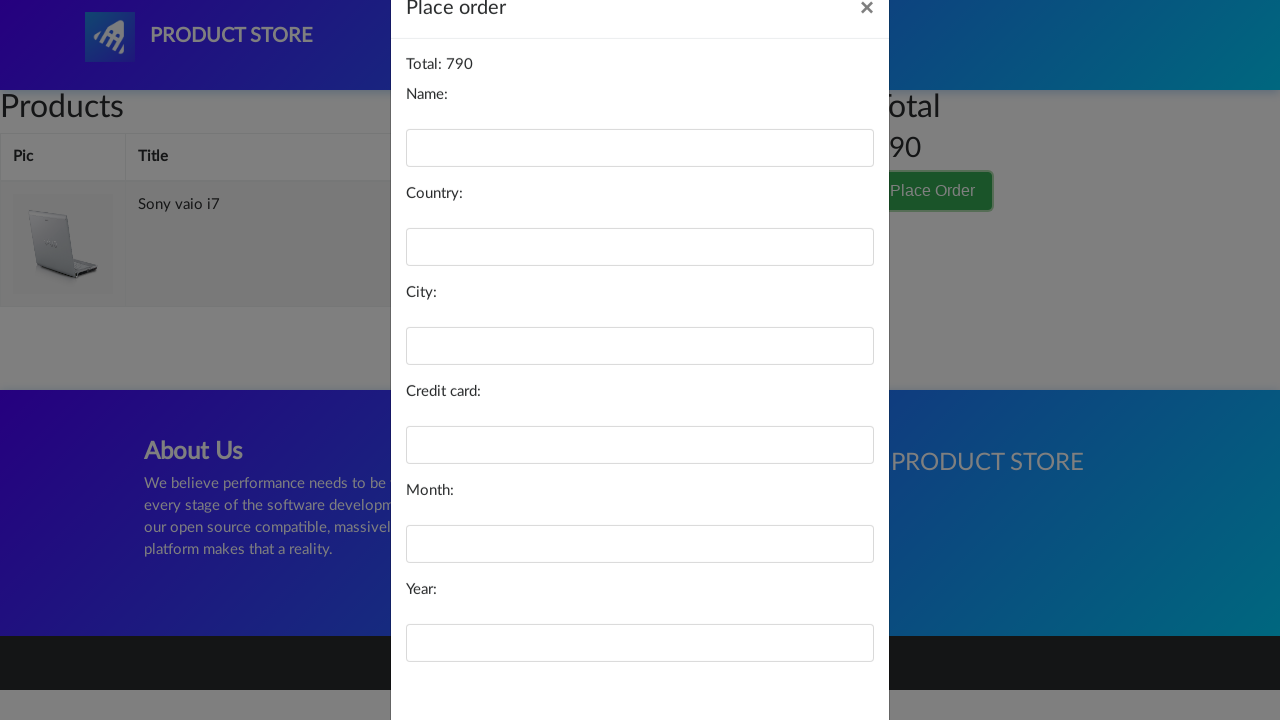

Filled name field with 'Michael Thompson' on #name
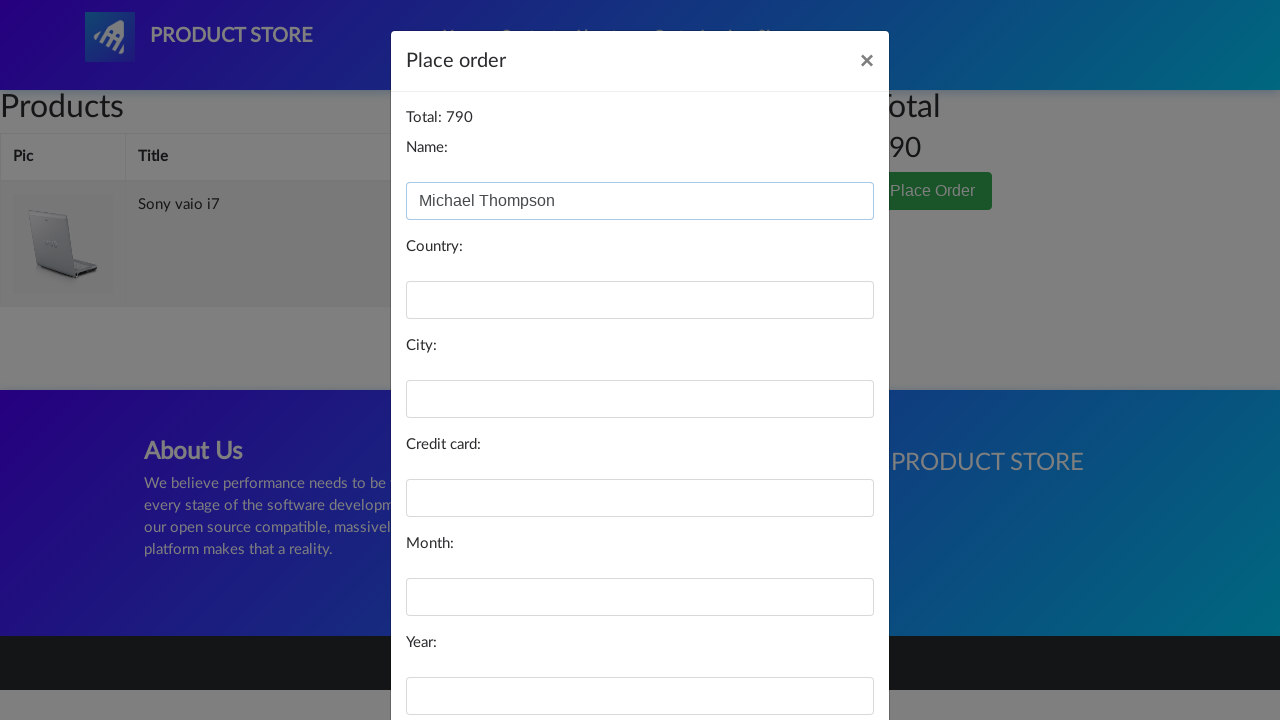

Filled country field with 'United States' on #country
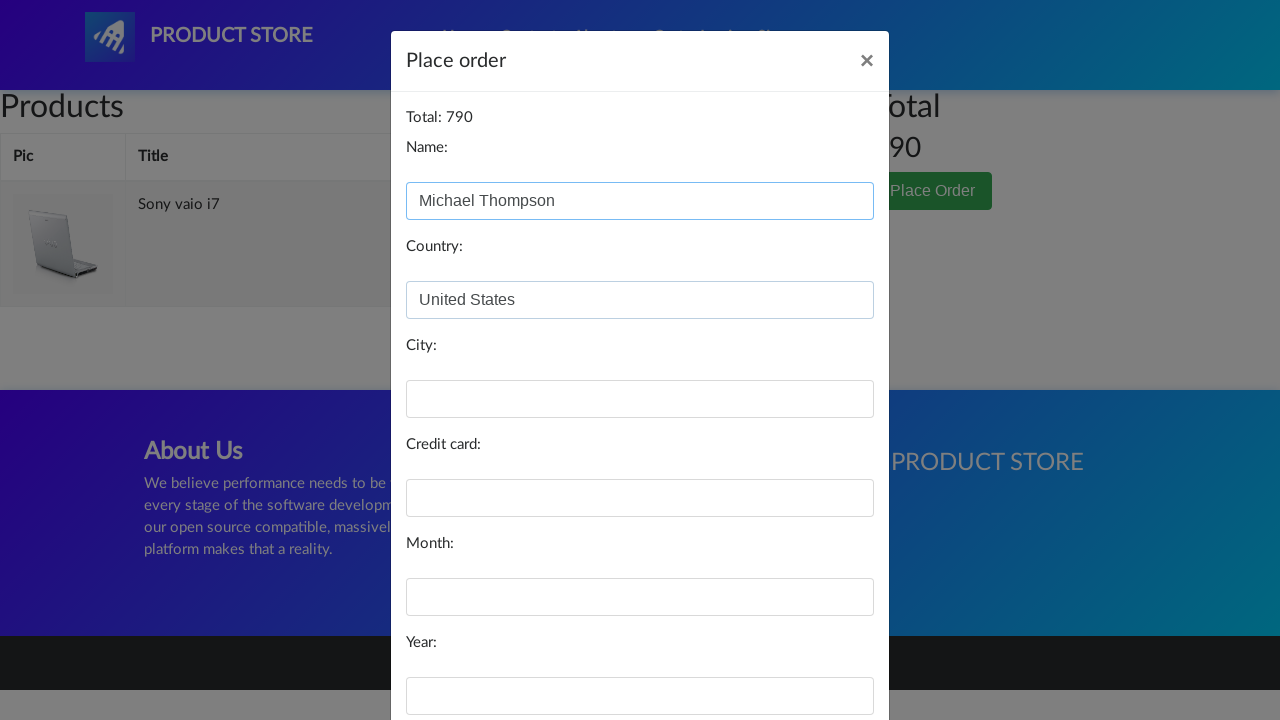

Filled city field with 'New York' on #city
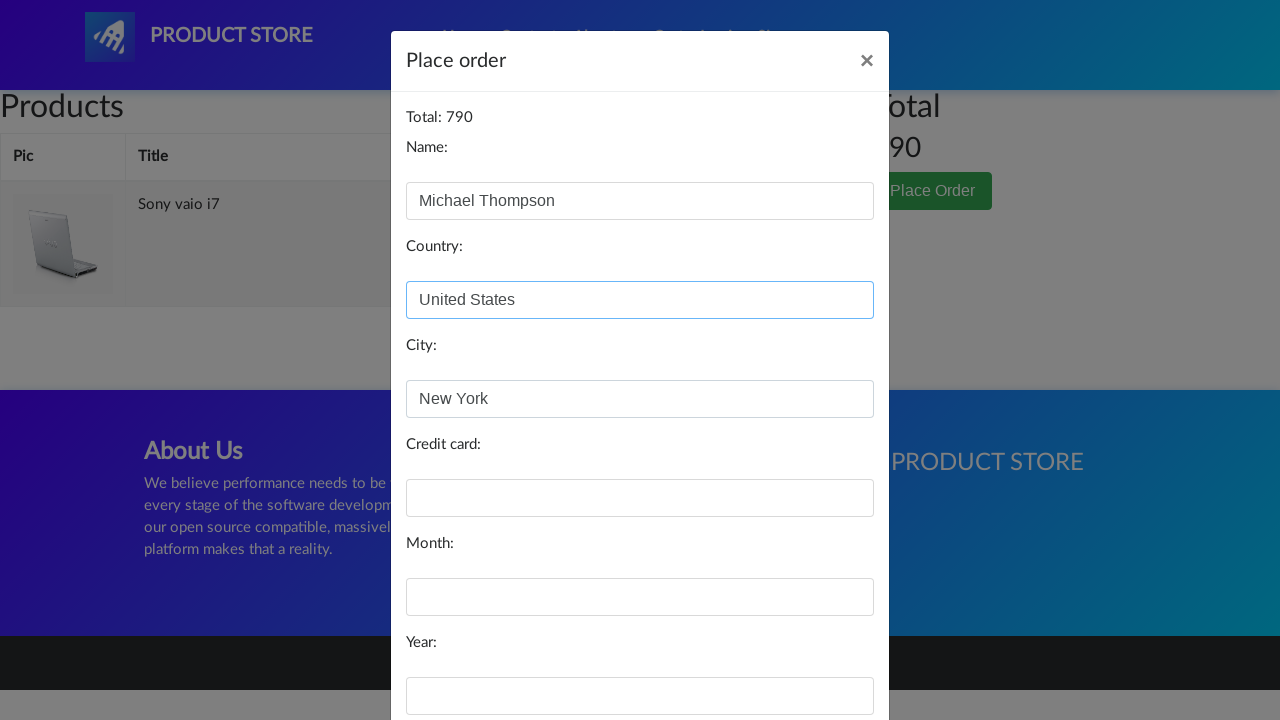

Filled card number field with payment card on #card
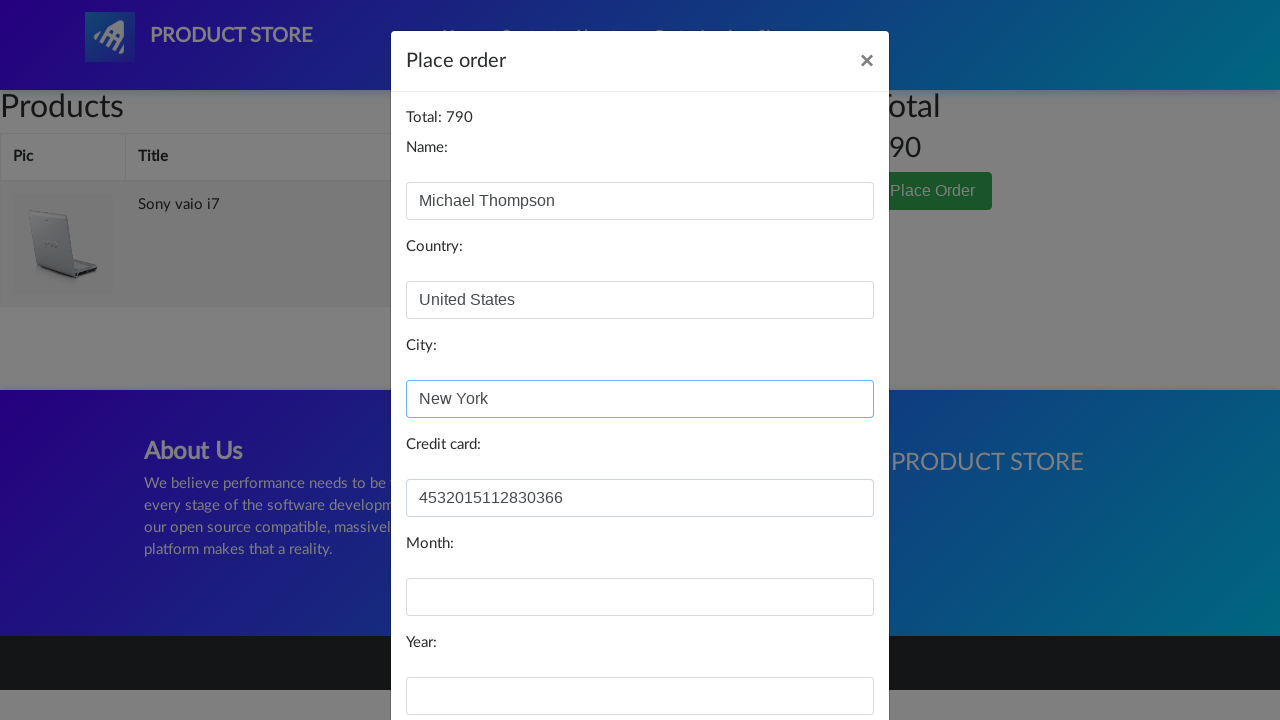

Filled expiry month field with '08' on #month
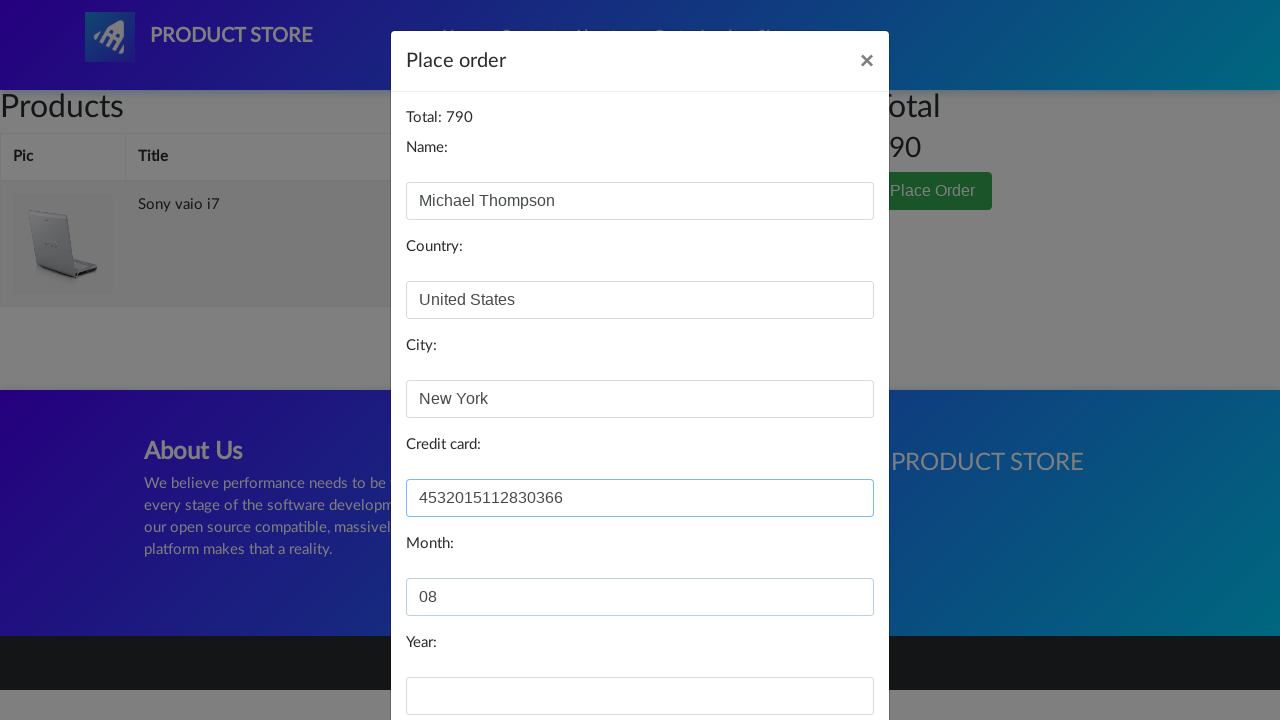

Filled expiry year field with '2025' on #year
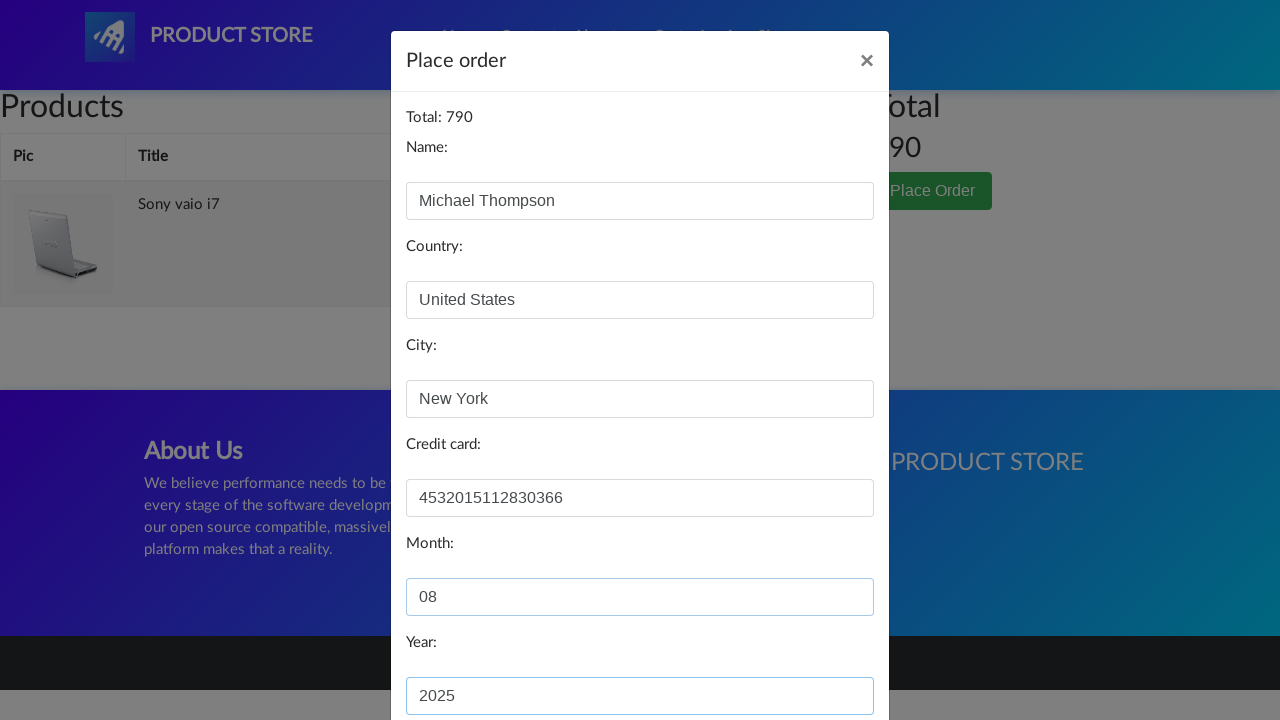

Clicked Purchase button to complete transaction at (823, 655) on xpath=//*[@id='orderModal']/div/div/div[3]/button[2]
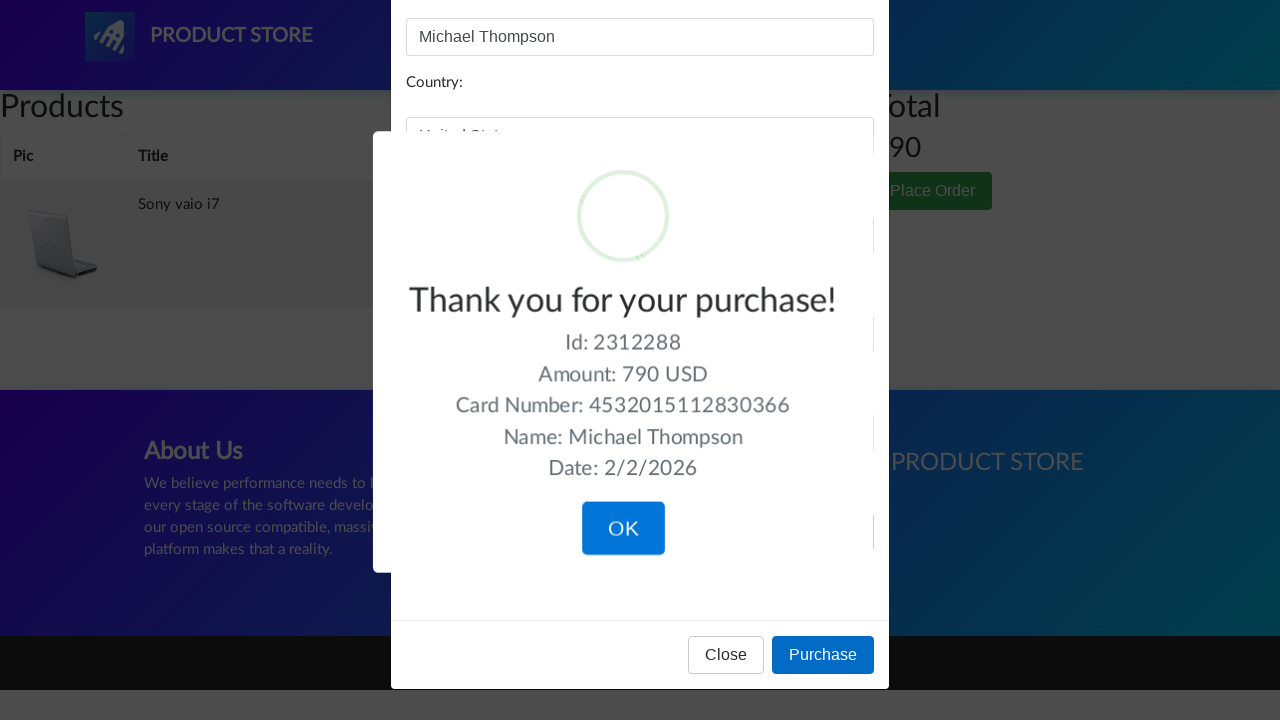

Purchase completed - confirmation message displayed
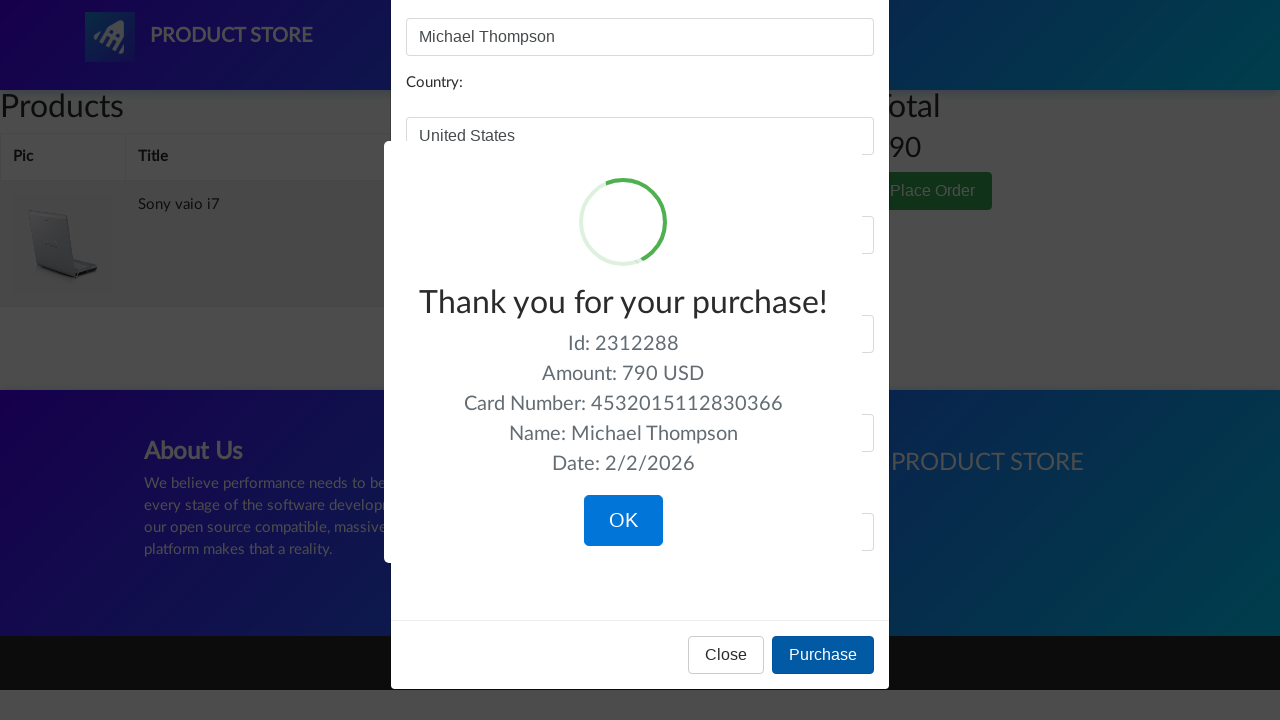

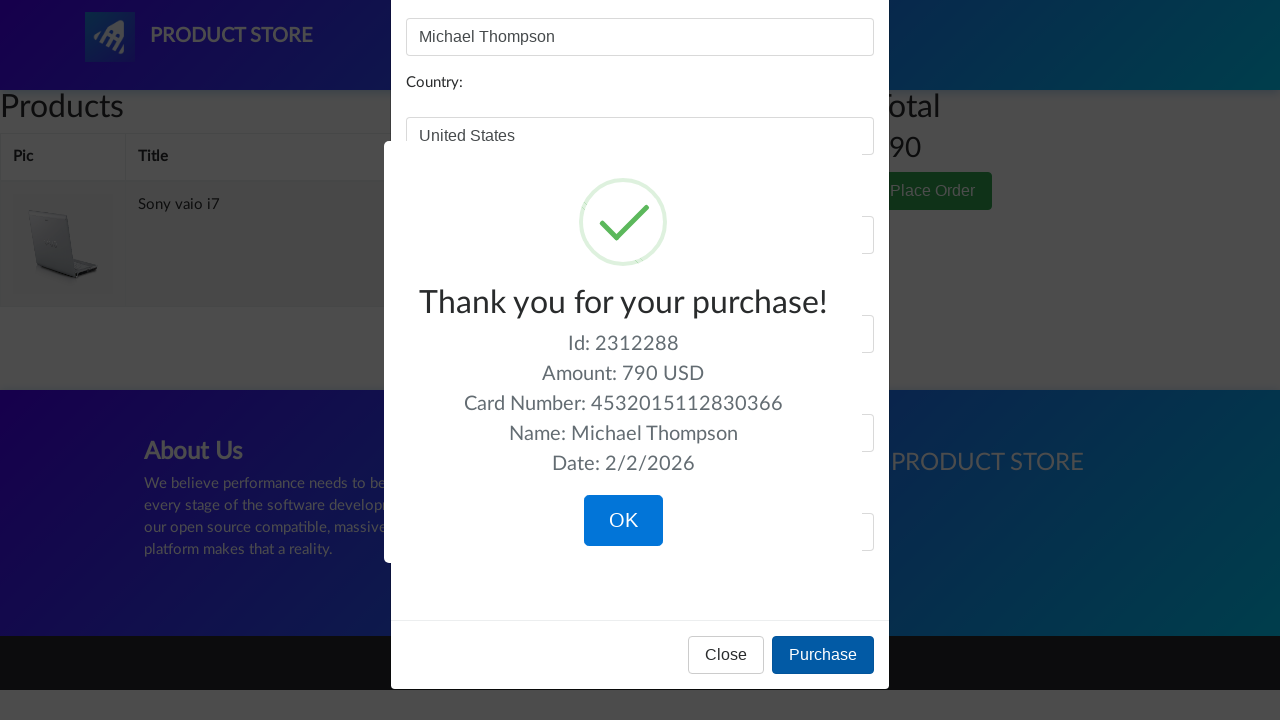